Tests drag and drop functionality on jQuery UI demo page by dragging an element 100 pixels horizontally and vertically

Starting URL: http://jqueryui.com/draggable/

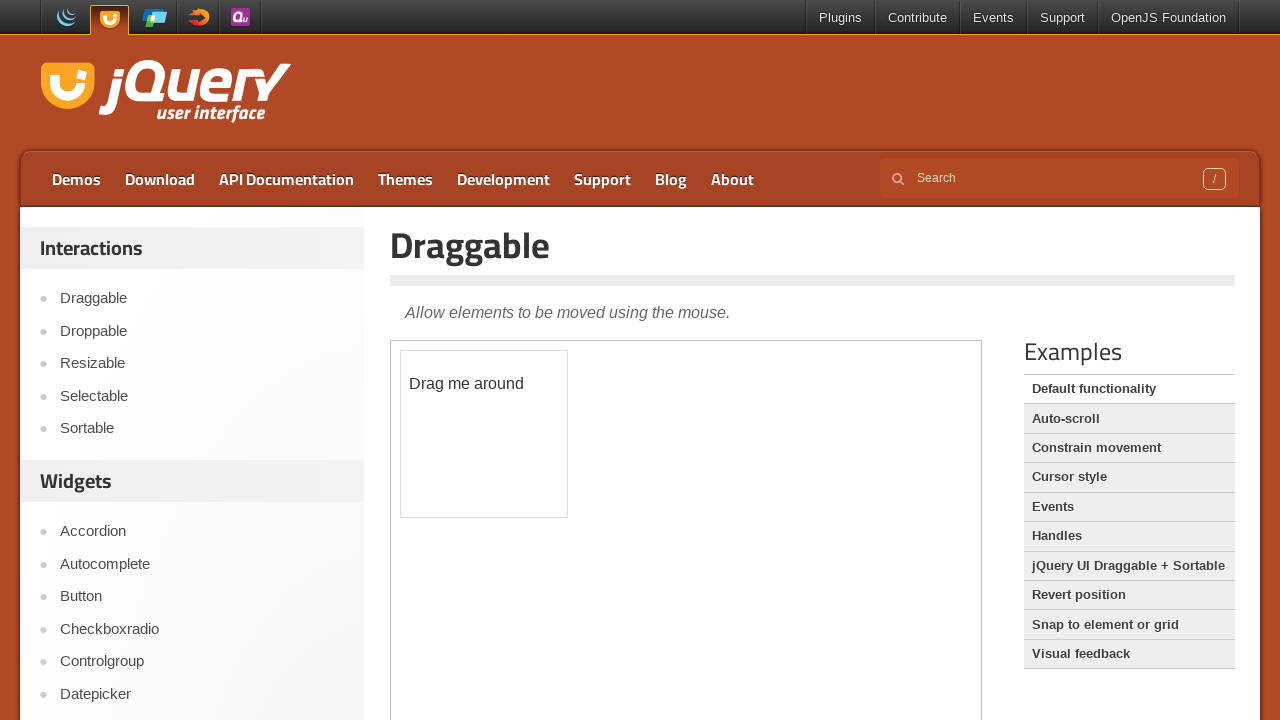

Located the iframe containing the draggable element
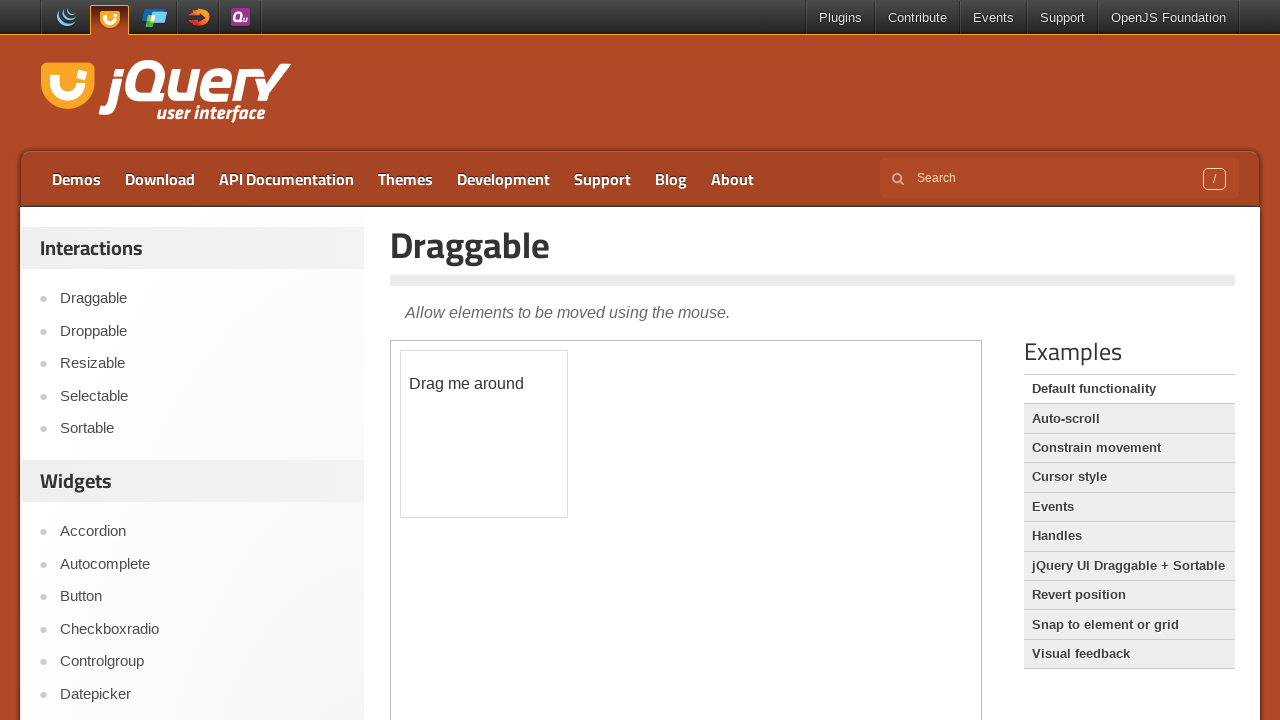

Located the draggable element with ID 'draggable'
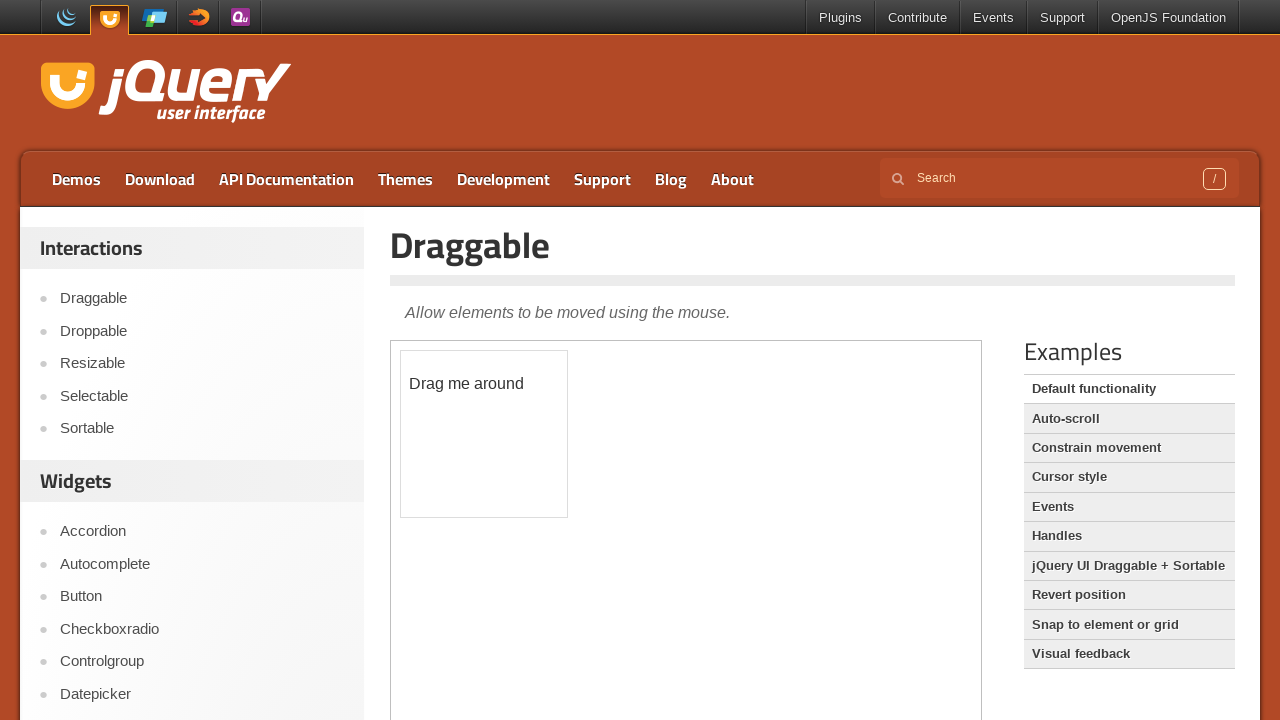

Dragged the element 100 pixels horizontally and 100 pixels vertically at (501, 451)
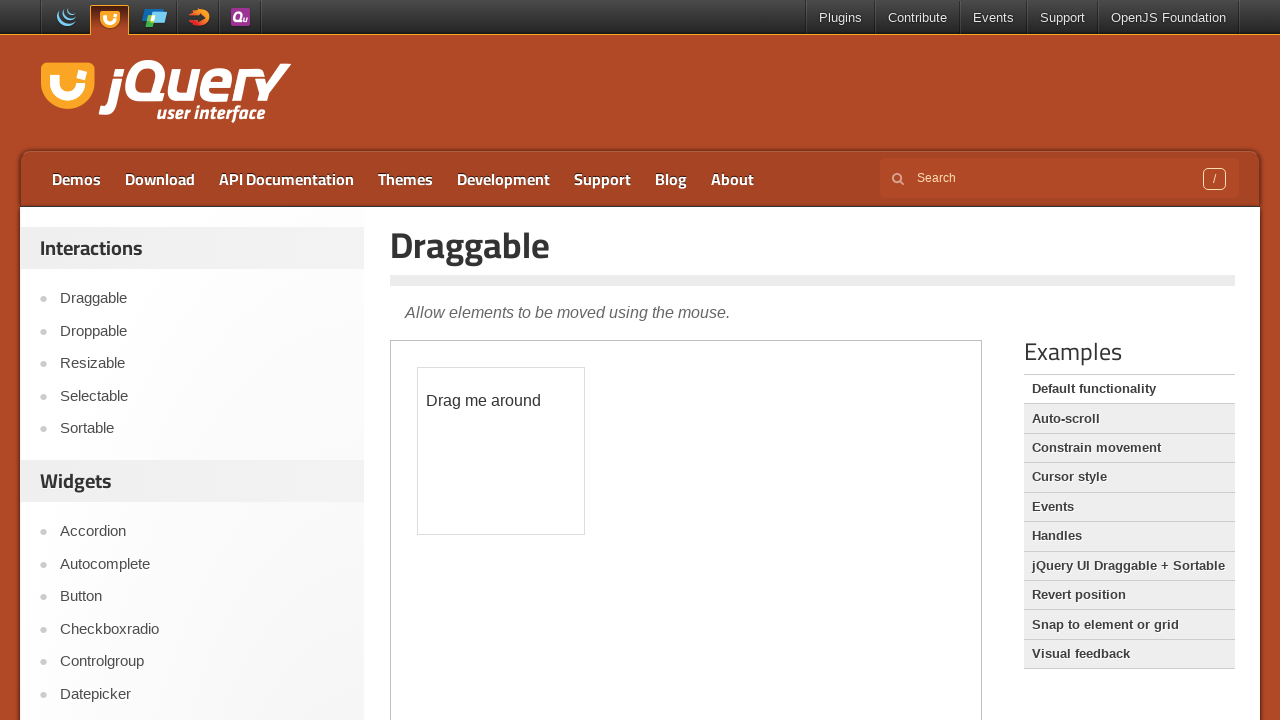

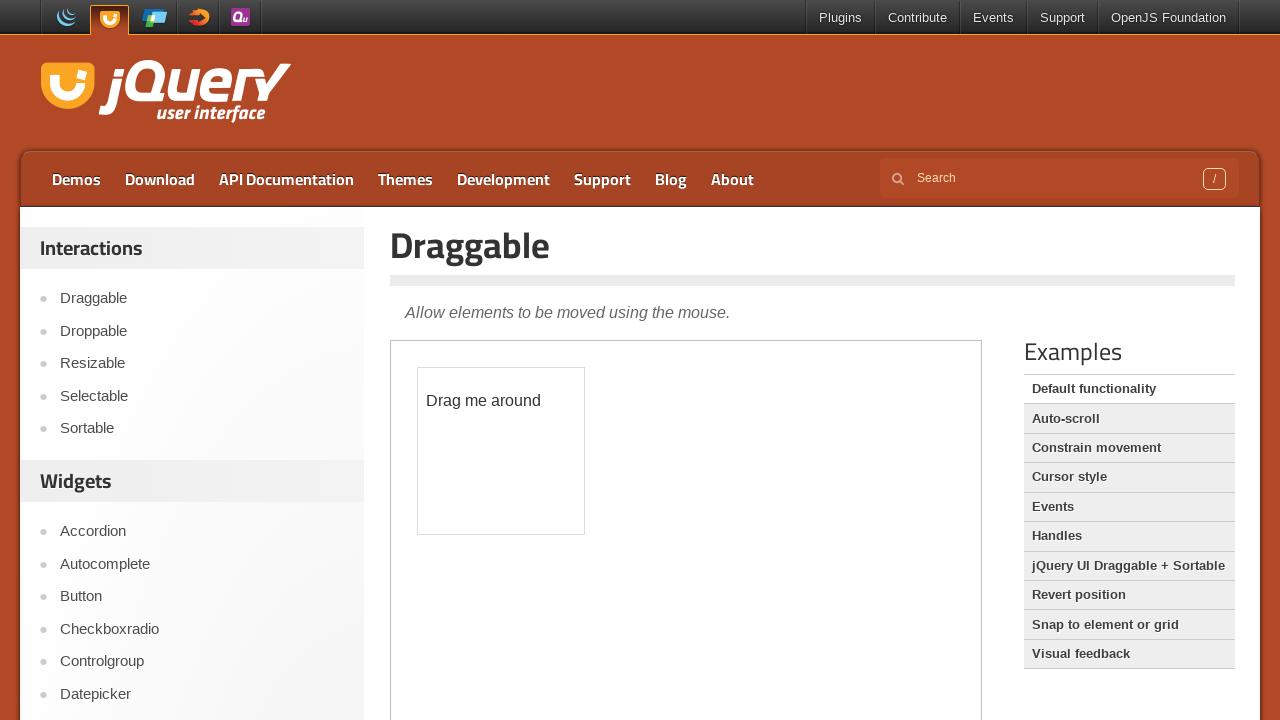